Tests alert handling functionality by navigating to the cancel tab, triggering a confirm dialog, and dismissing it

Starting URL: https://demo.automationtesting.in/Alerts.html

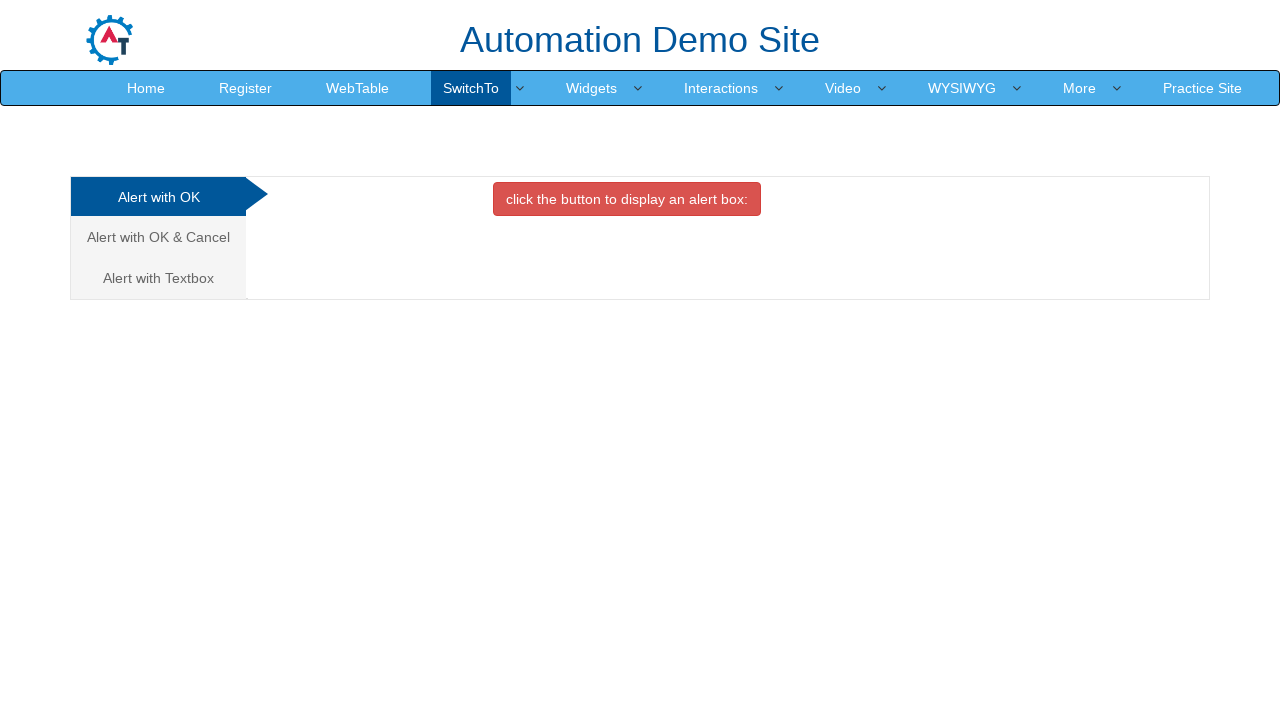

Clicked on the Cancel Tab link at (158, 237) on a[href='#CancelTab']
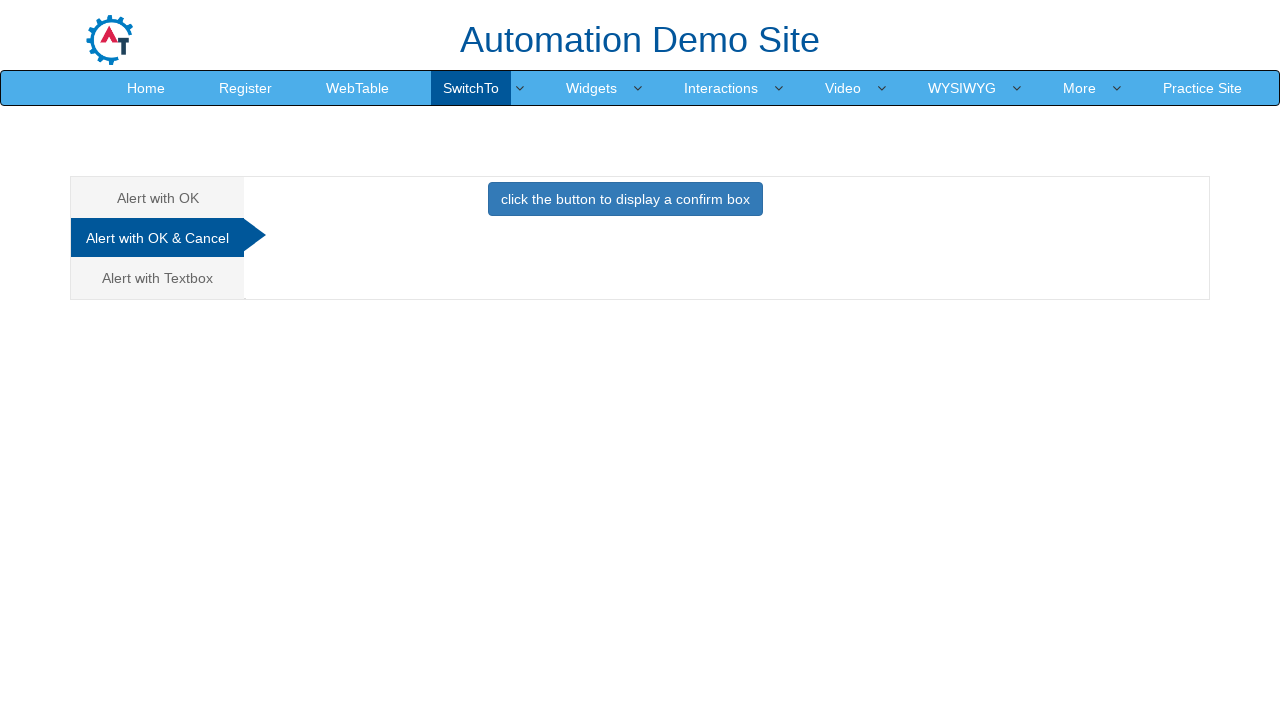

Clicked button to trigger confirm dialog at (625, 199) on button[onclick='confirmbox()']
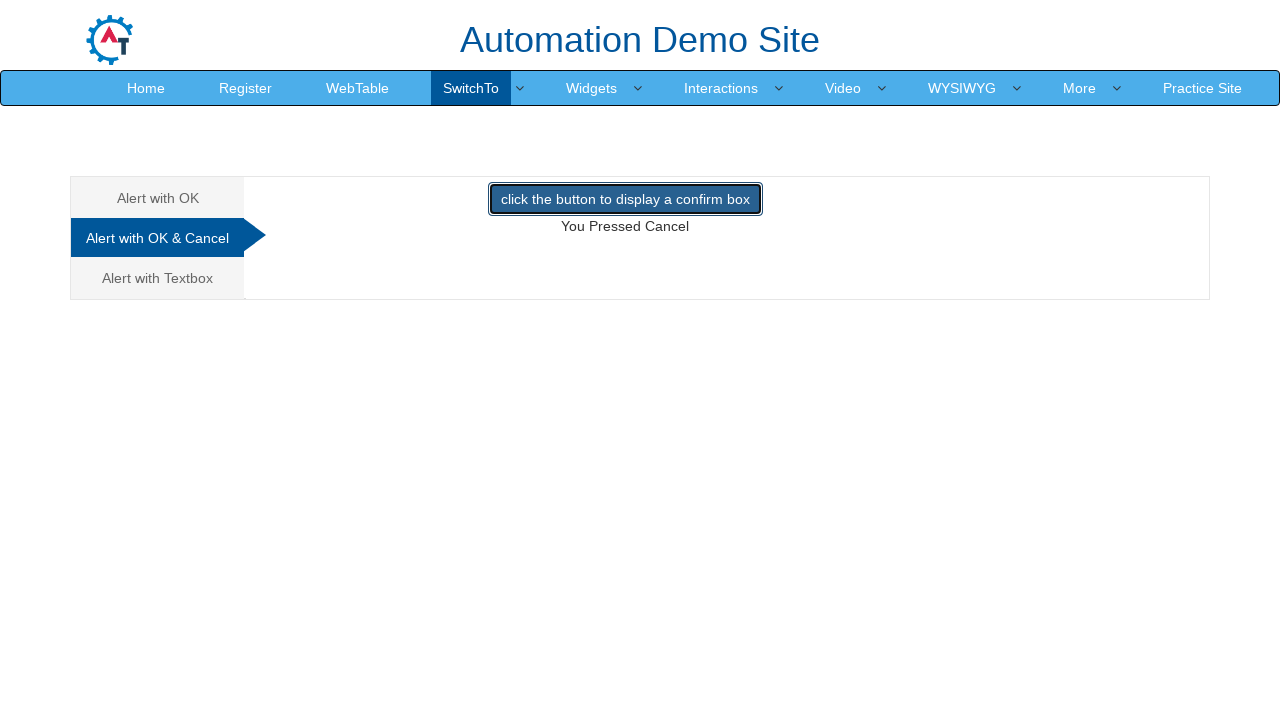

Set up dialog handler to dismiss confirm dialog
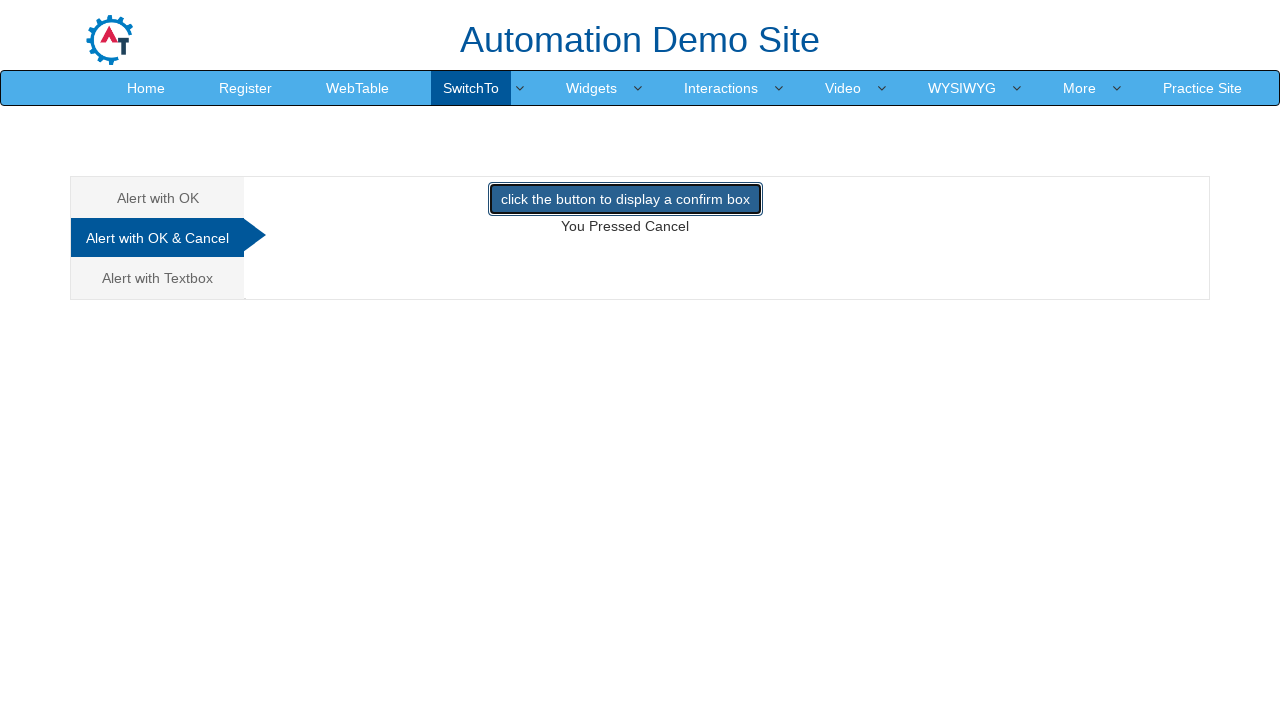

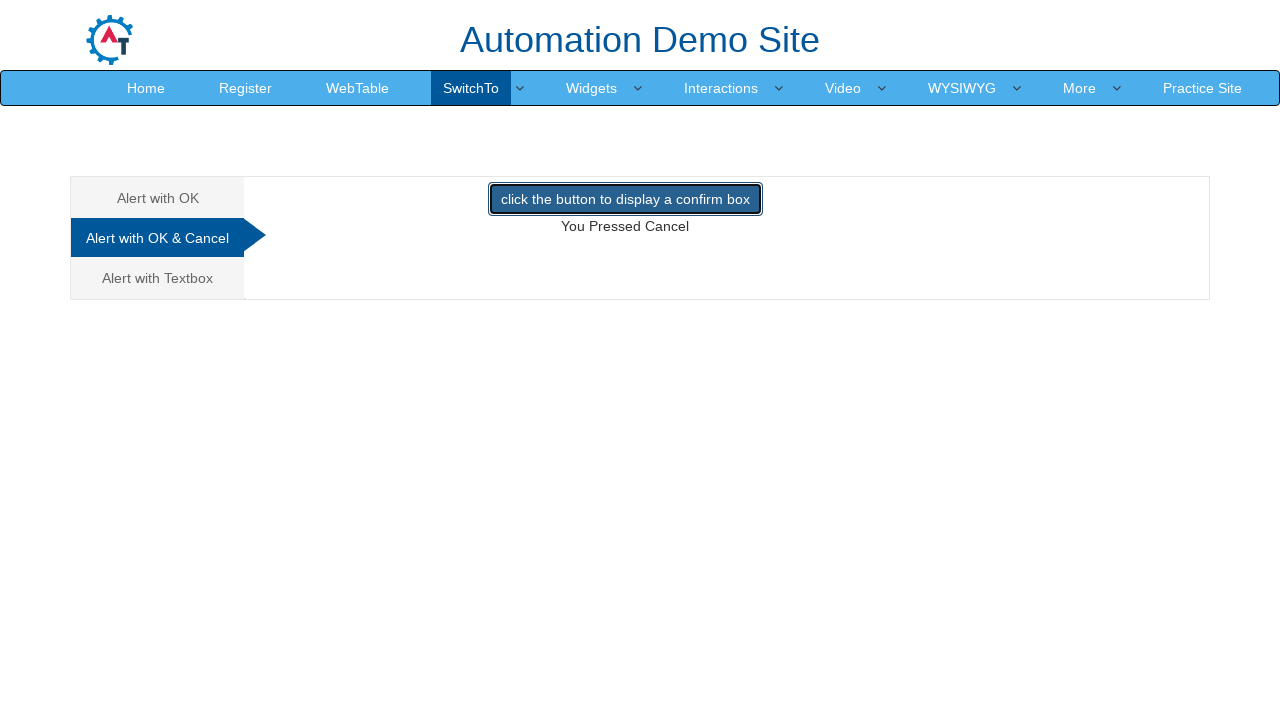